Navigates to Croma's homepage and verifies the page loads successfully by waiting for content to render.

Starting URL: https://www.croma.com/

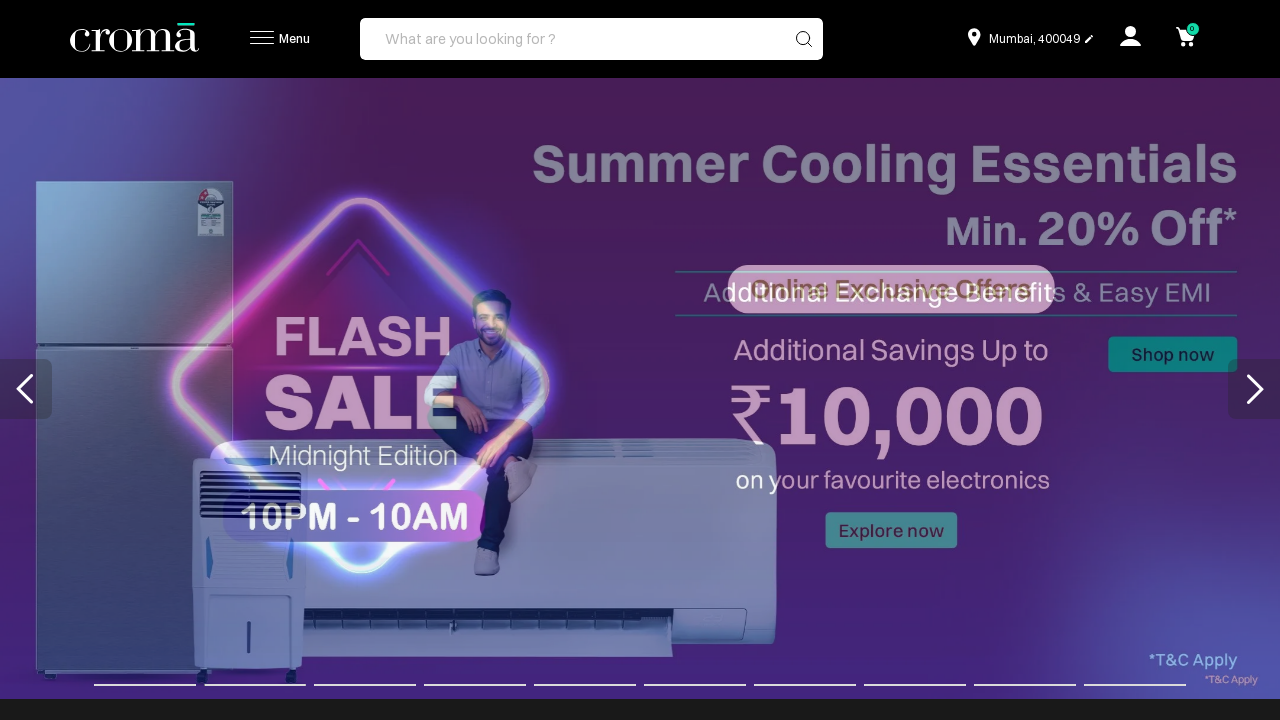

Waited for network to be idle - page fully loaded
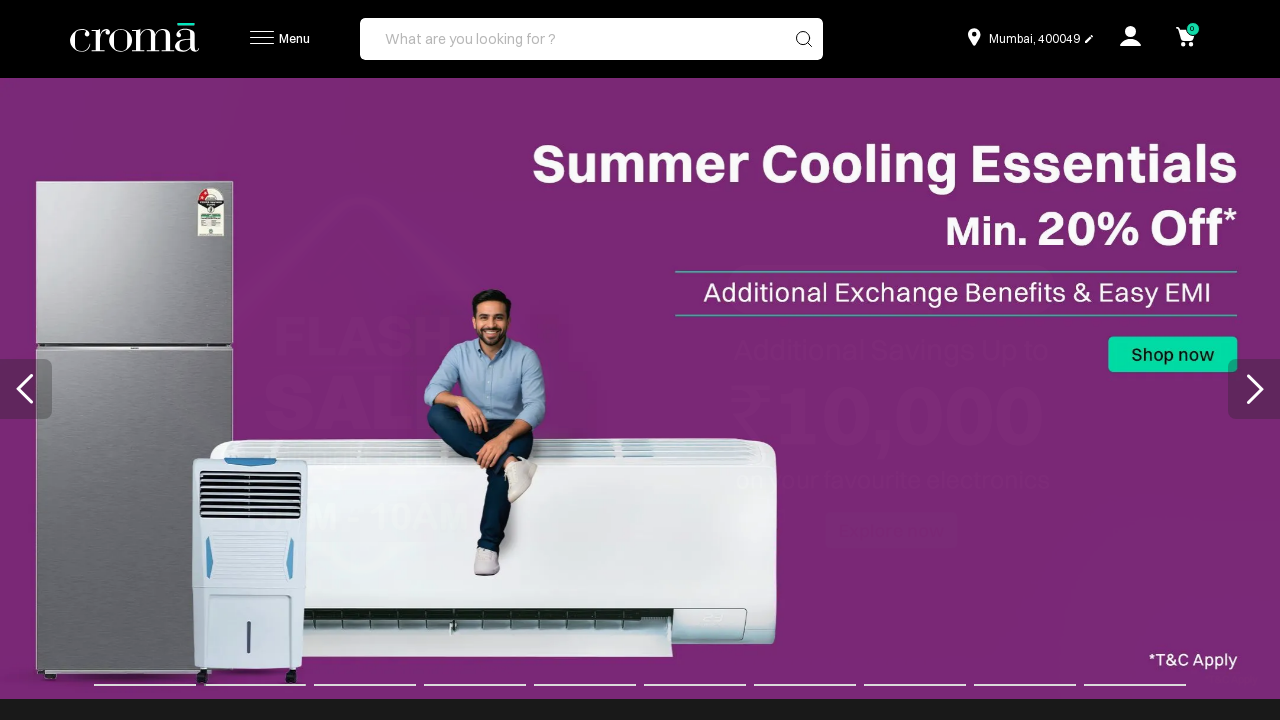

Verified body element is present on Croma homepage
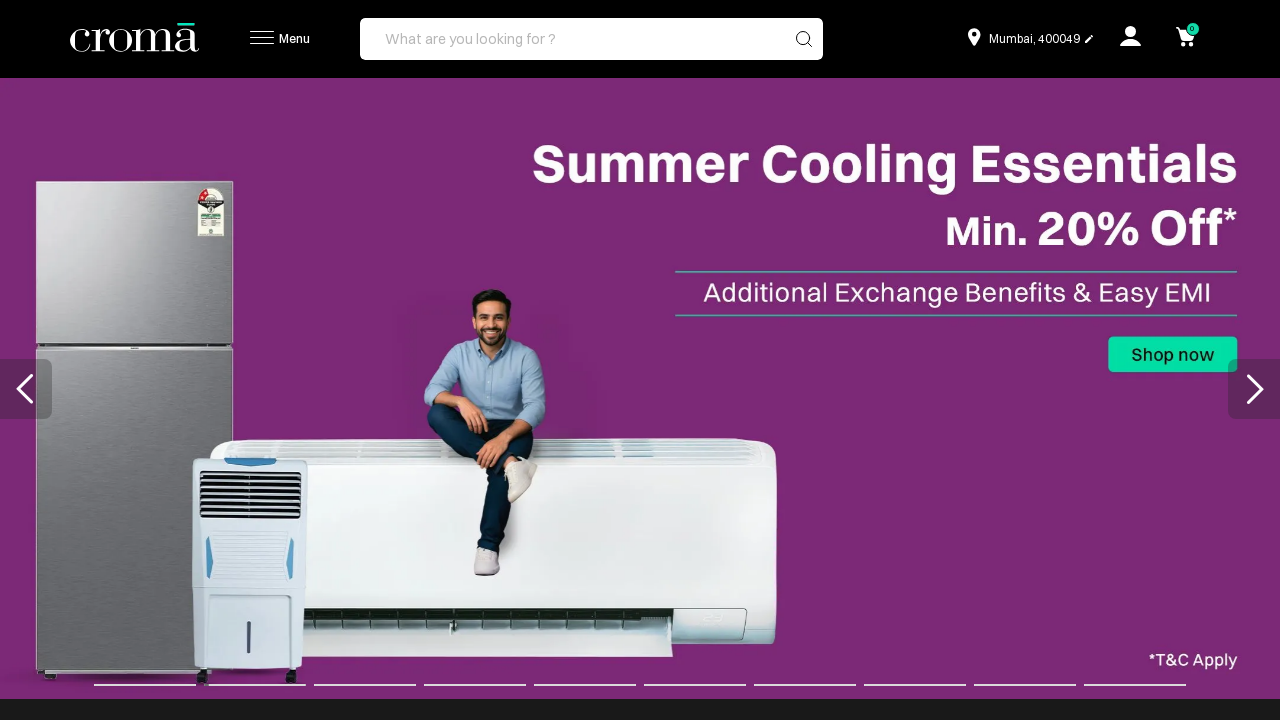

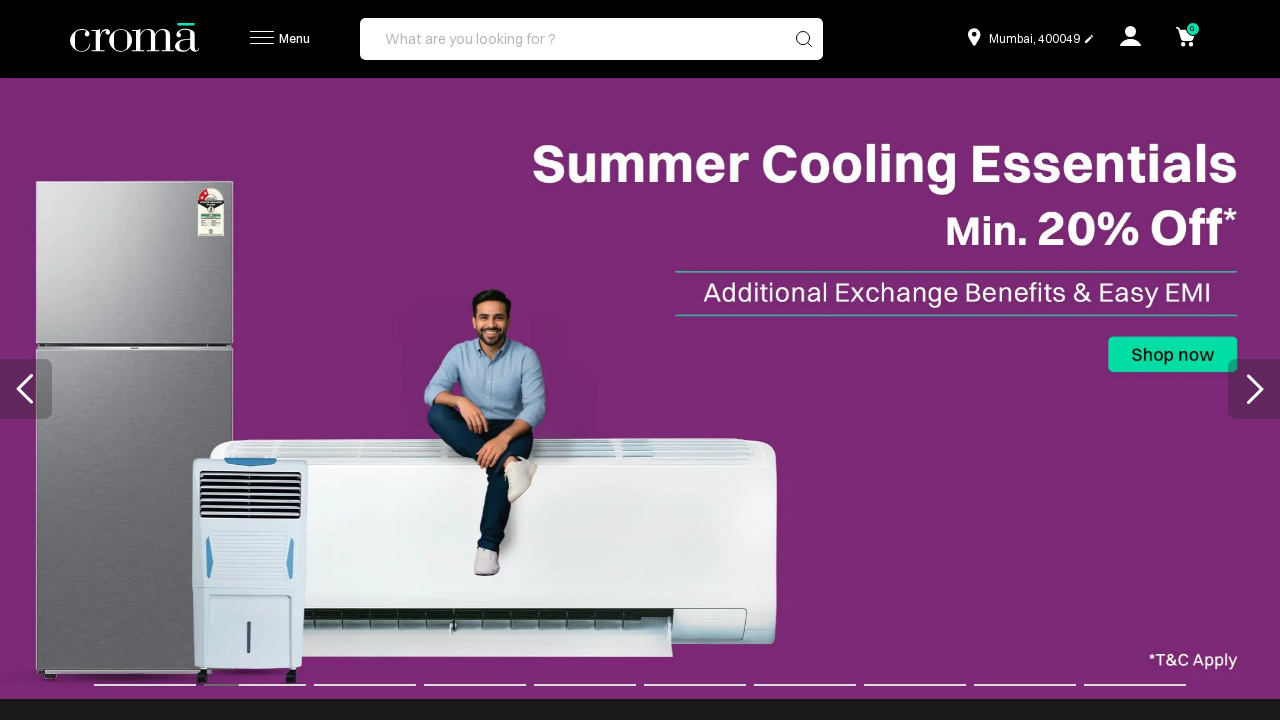